Tests manually entering a date and time in the second date picker input field

Starting URL: https://demoqa.com/date-picker

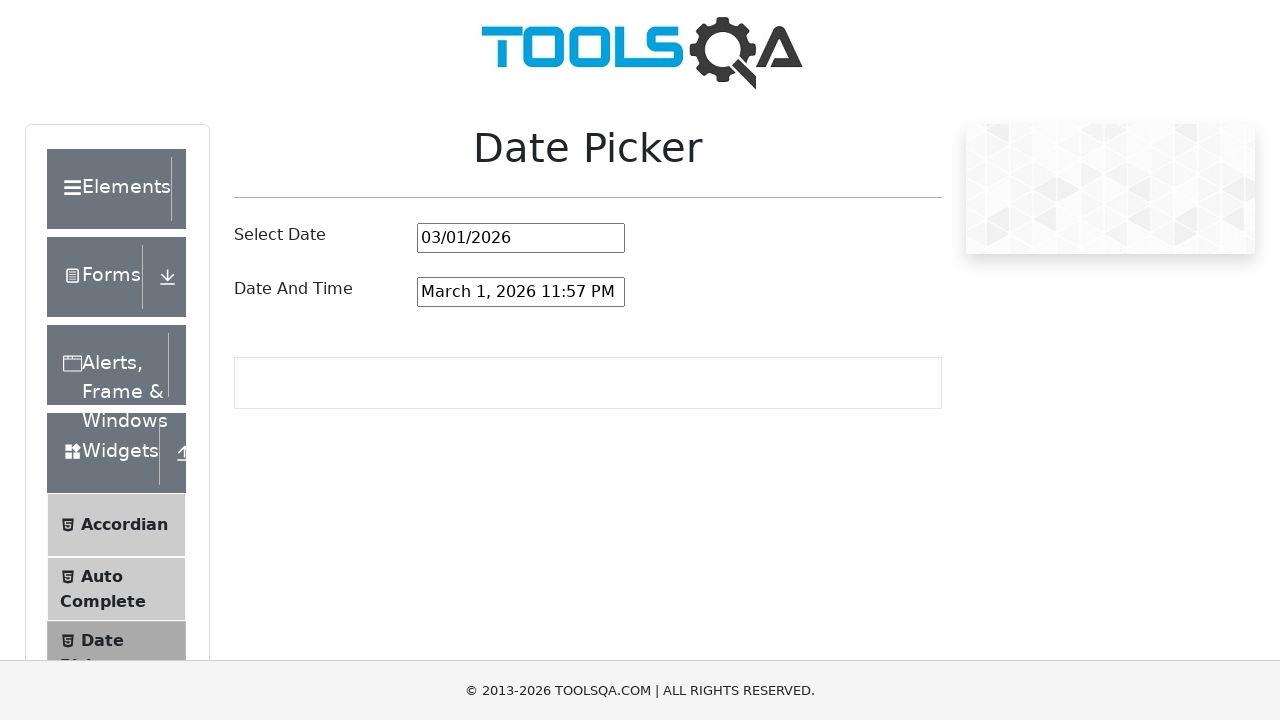

Clicked on the second date-time picker input to focus it at (521, 292) on #dateAndTimePickerInput
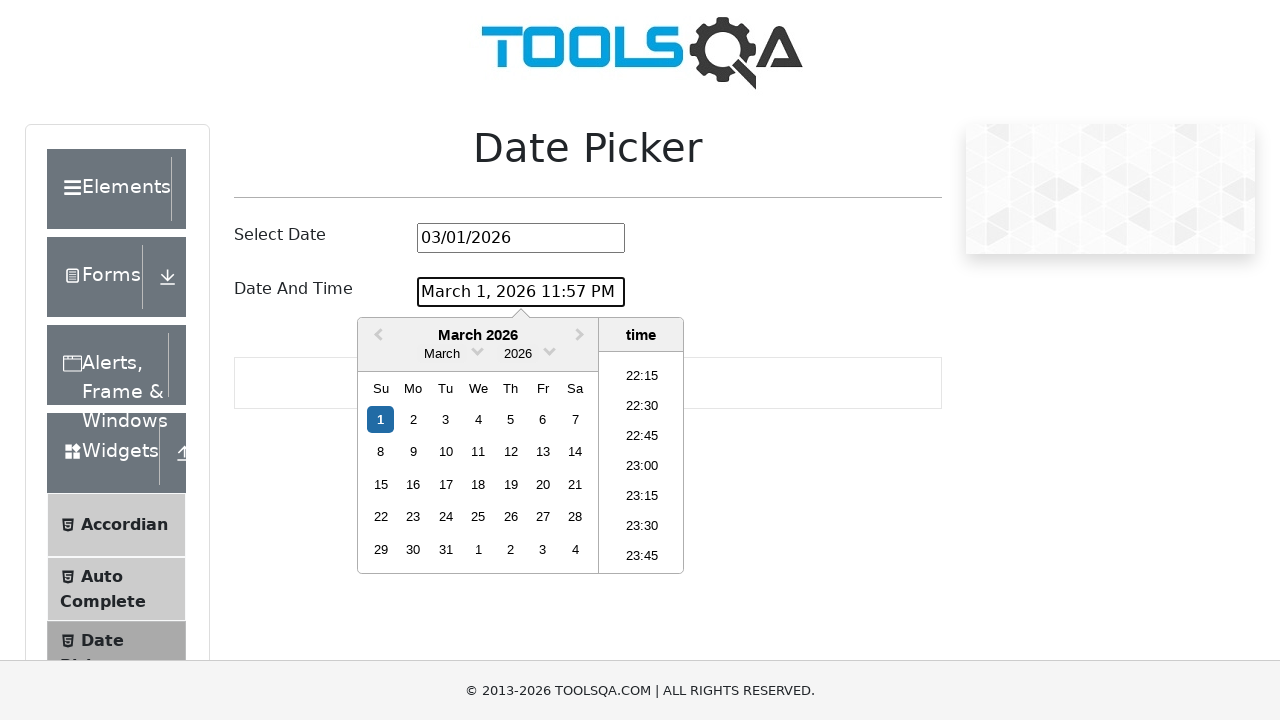

Cleared existing value in the date-time picker input on #dateAndTimePickerInput
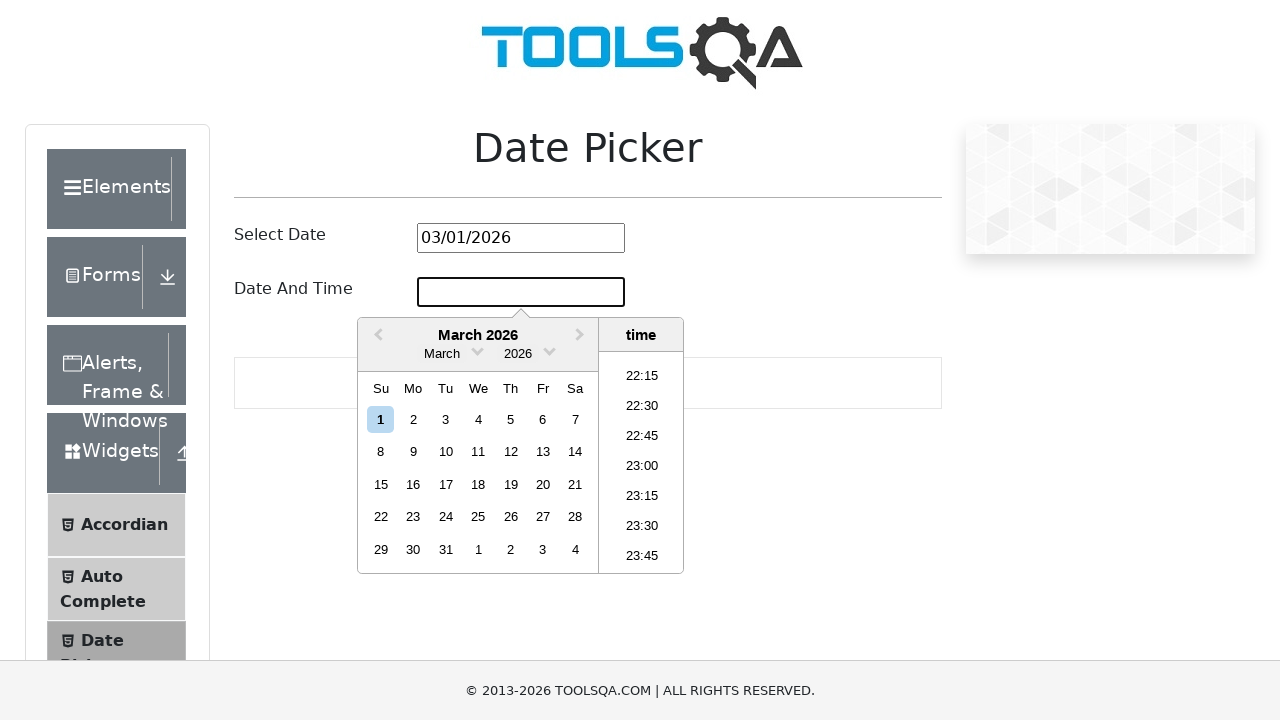

Entered date and time 'September 10, 2024 12:00 PM' in the input field on #dateAndTimePickerInput
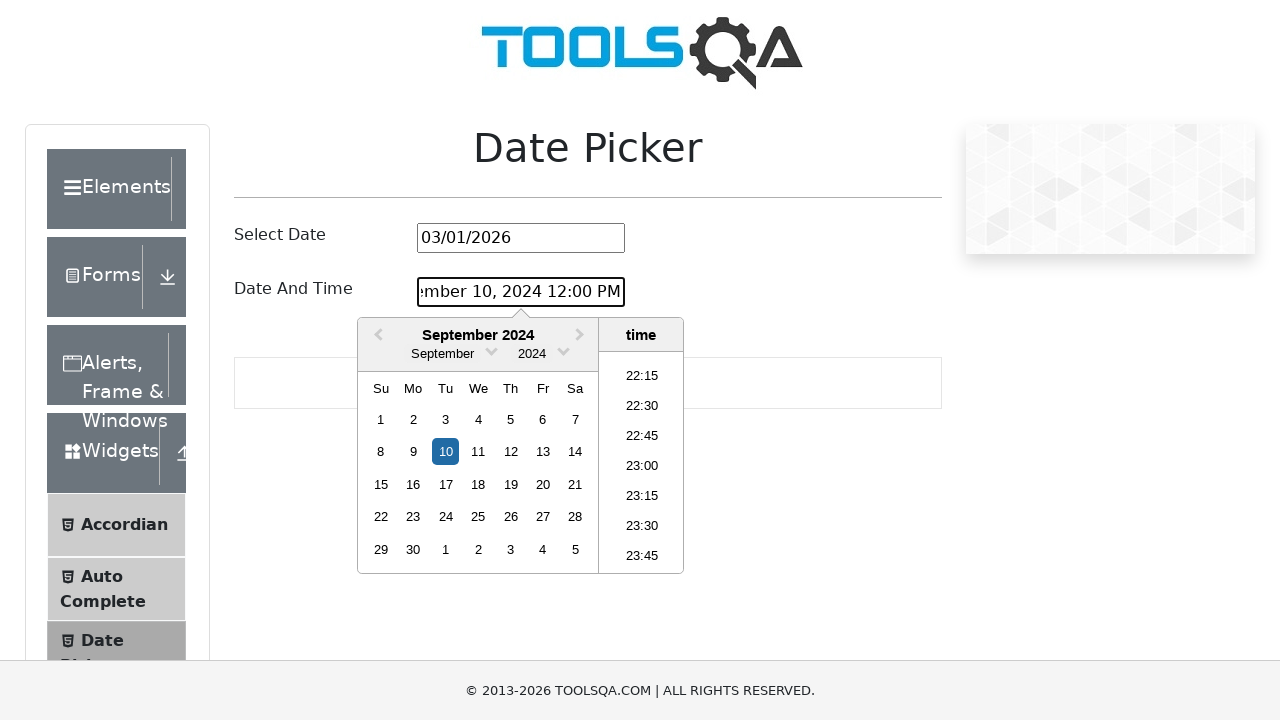

Pressed Enter to confirm the date and time entry on #dateAndTimePickerInput
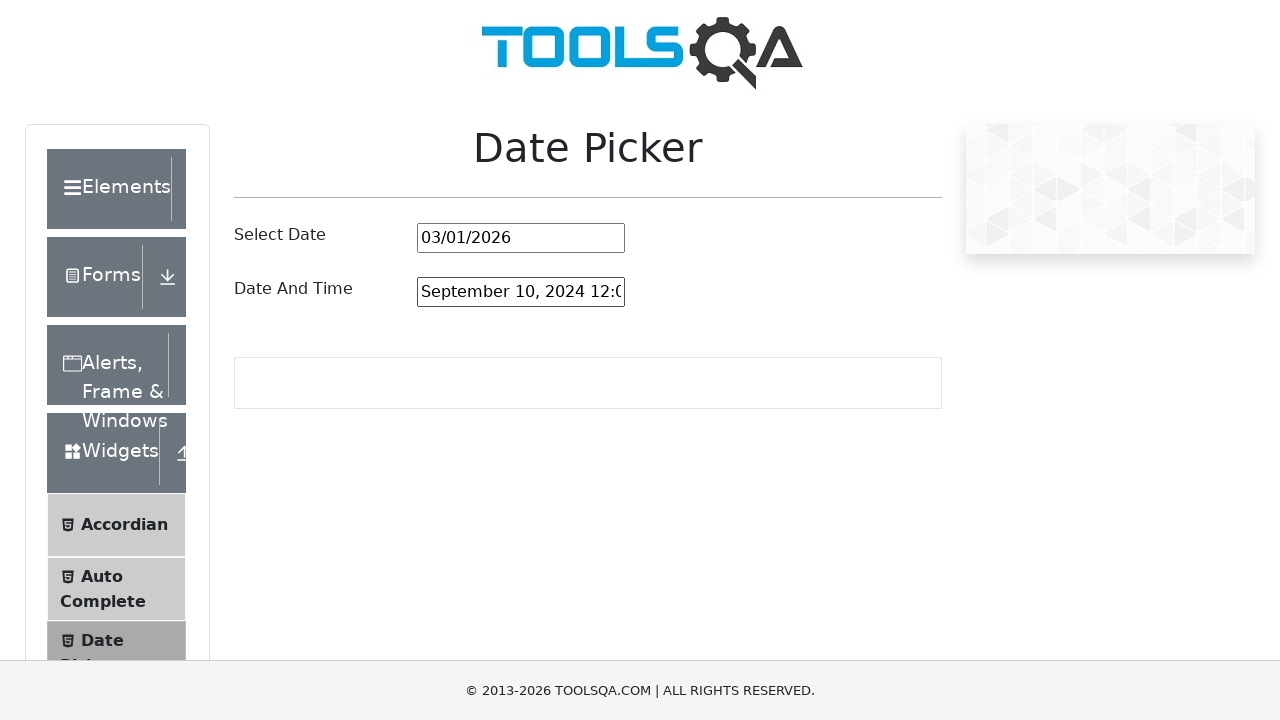

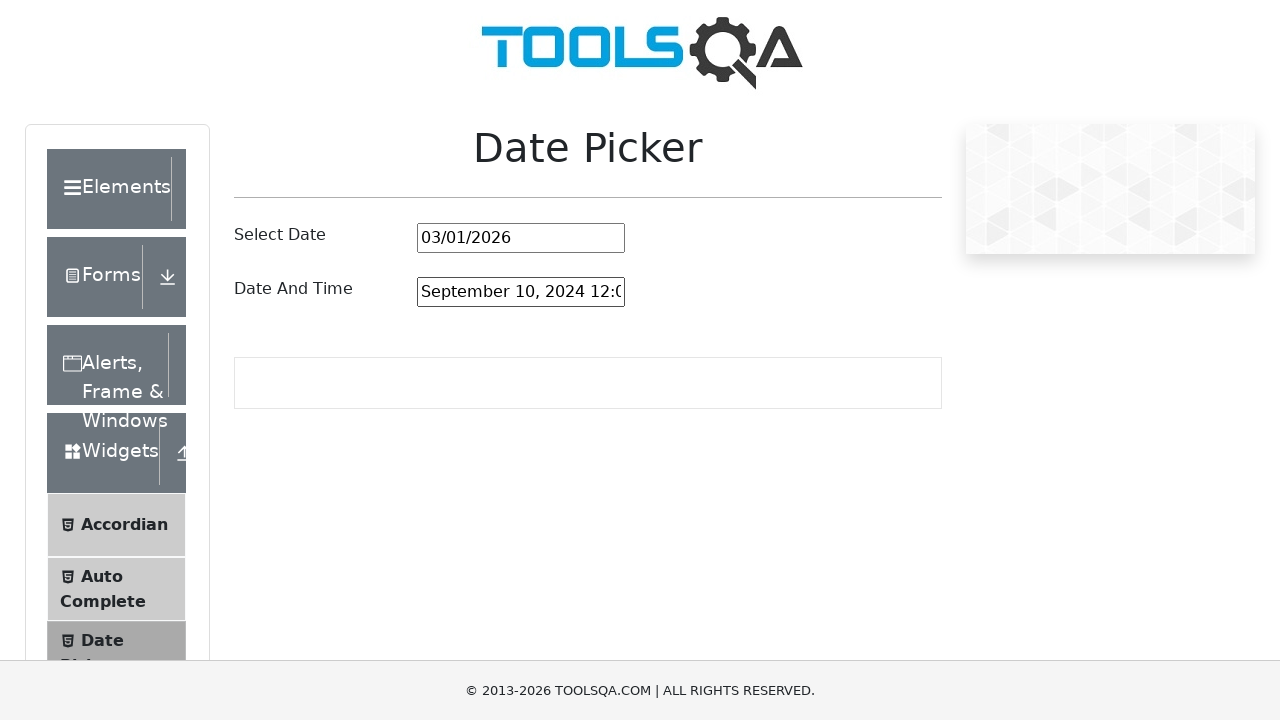